Tests e-commerce functionality by adding multiple items to cart and applying a promo code

Starting URL: https://rahulshettyacademy.com/seleniumPractise/

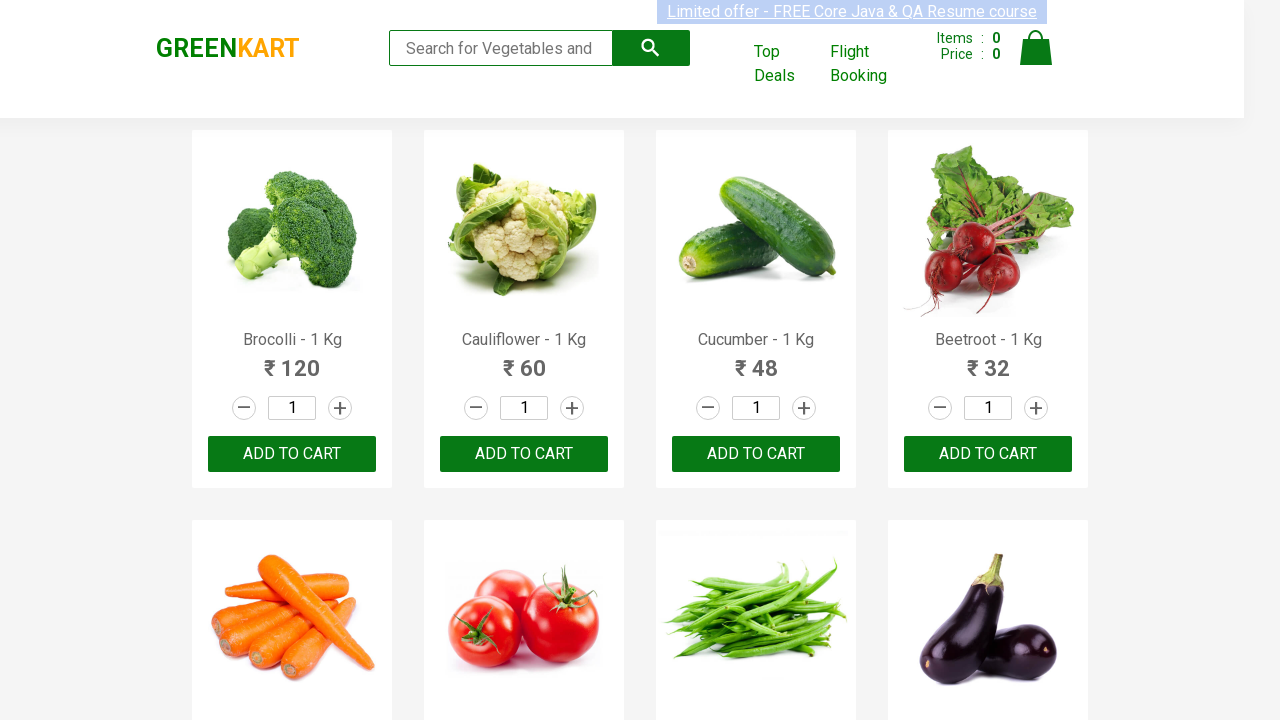

Waited for product names to load on e-commerce page
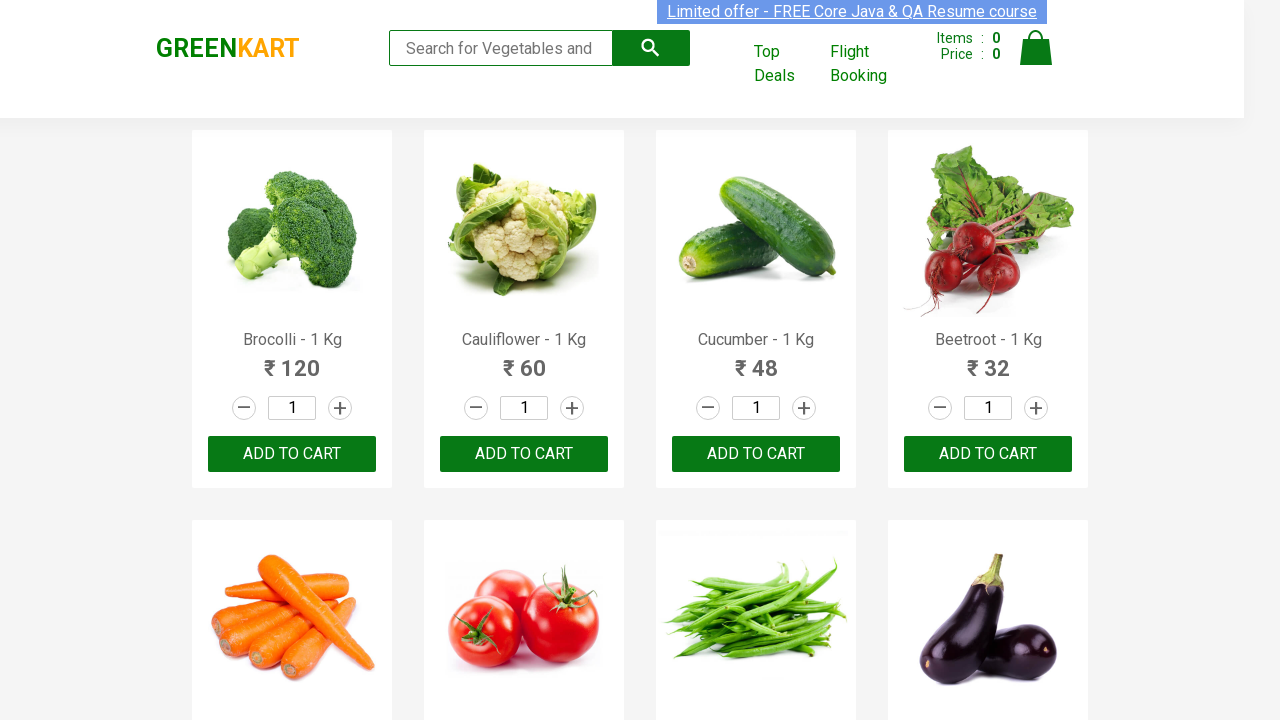

Retrieved all product elements from the page
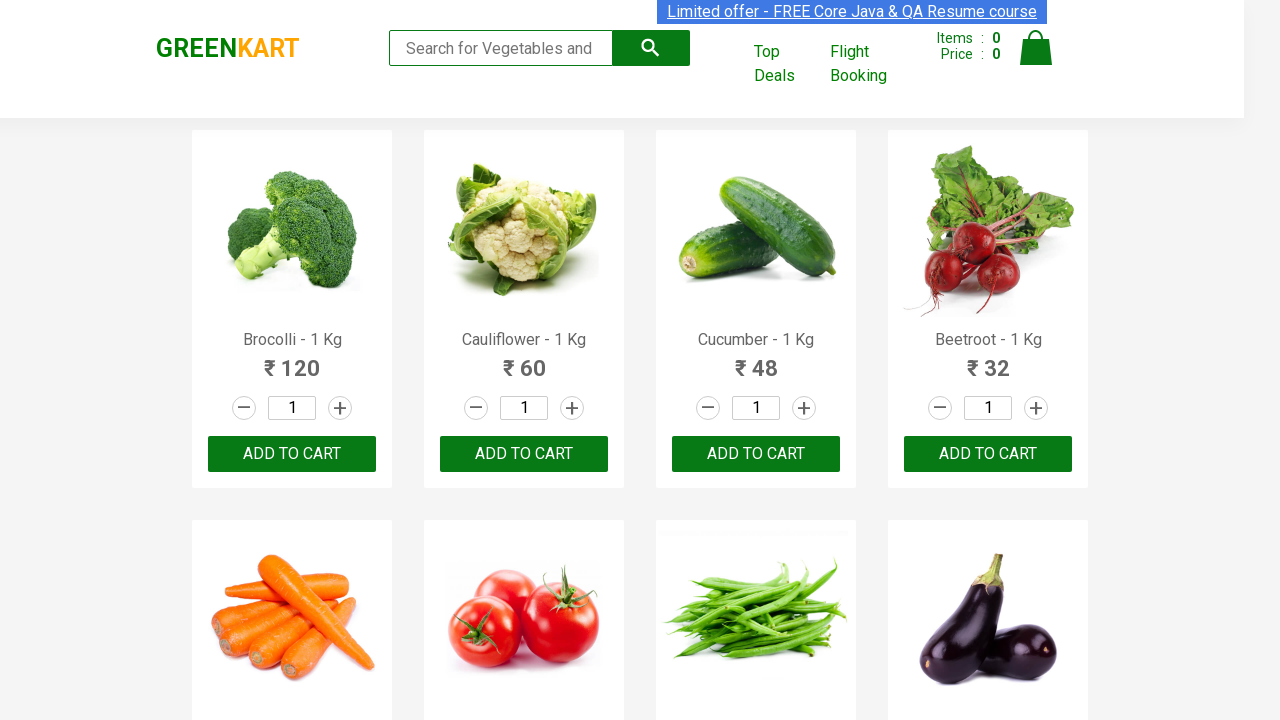

Added 'Brocolli' to cart at (292, 454) on xpath=//div[@class='product-action']/button >> nth=0
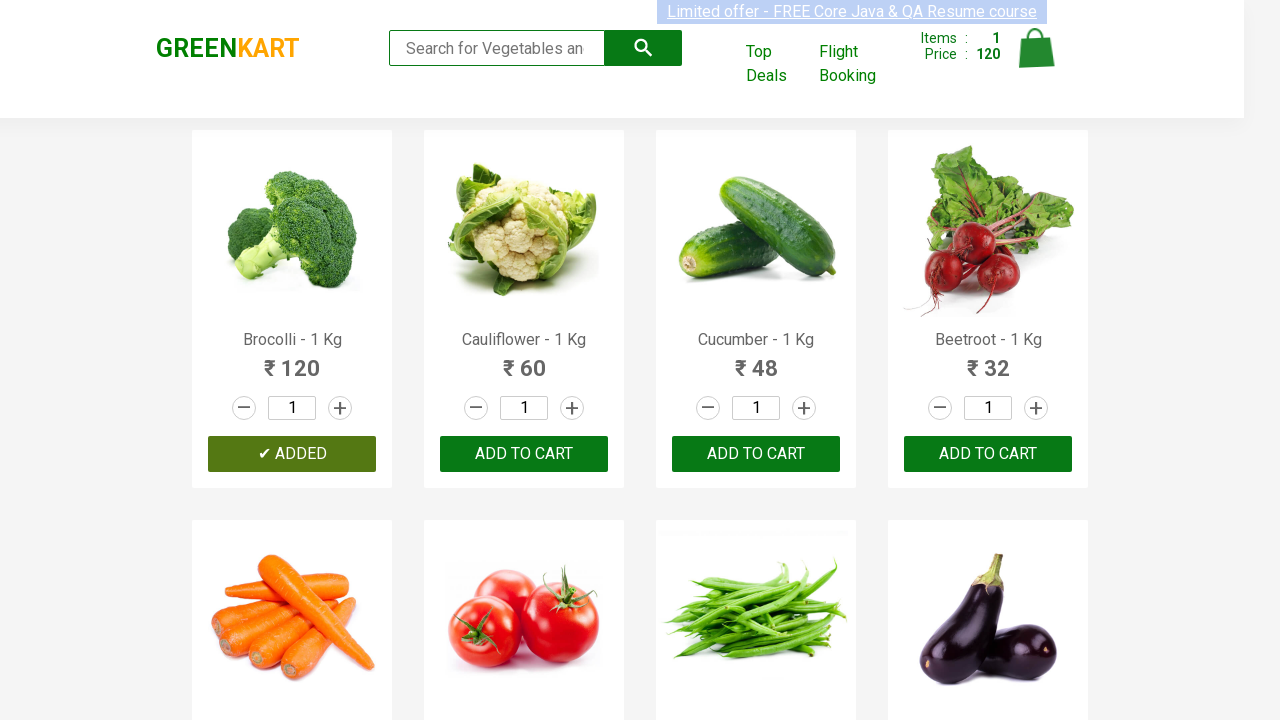

Added 'Cauliflower' to cart at (524, 454) on xpath=//div[@class='product-action']/button >> nth=1
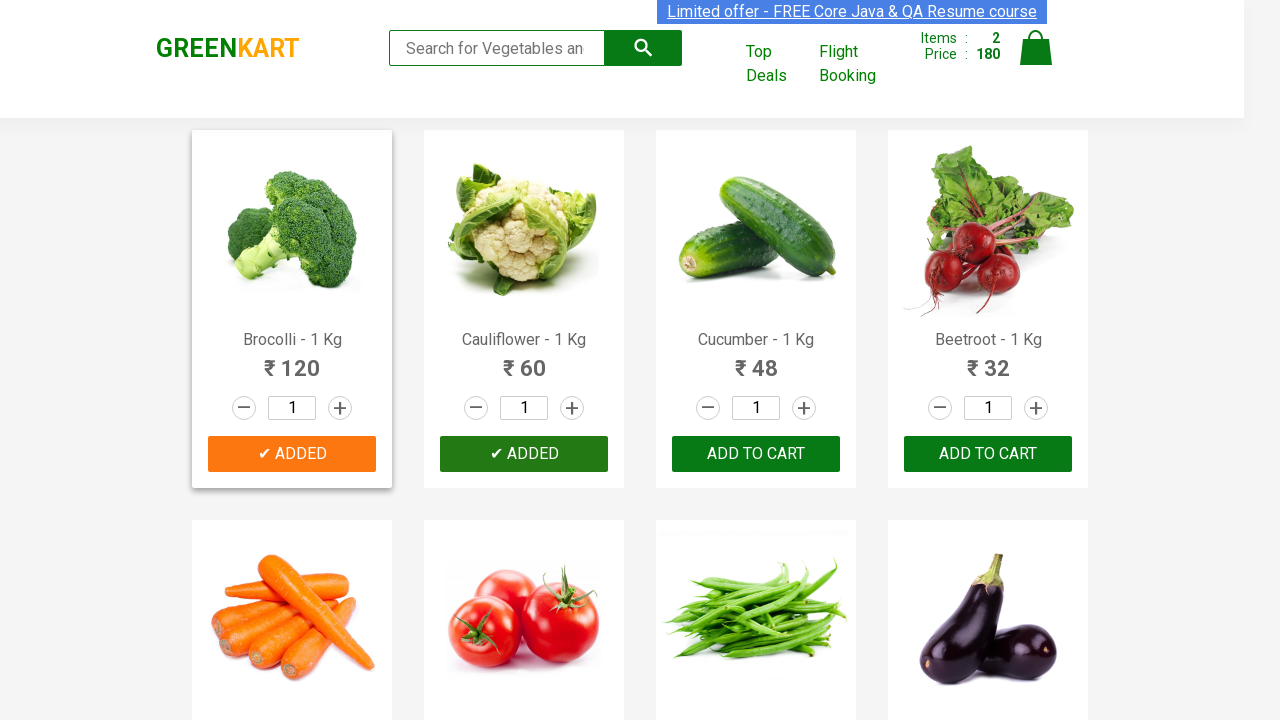

Added 'Cucumber' to cart at (756, 454) on xpath=//div[@class='product-action']/button >> nth=2
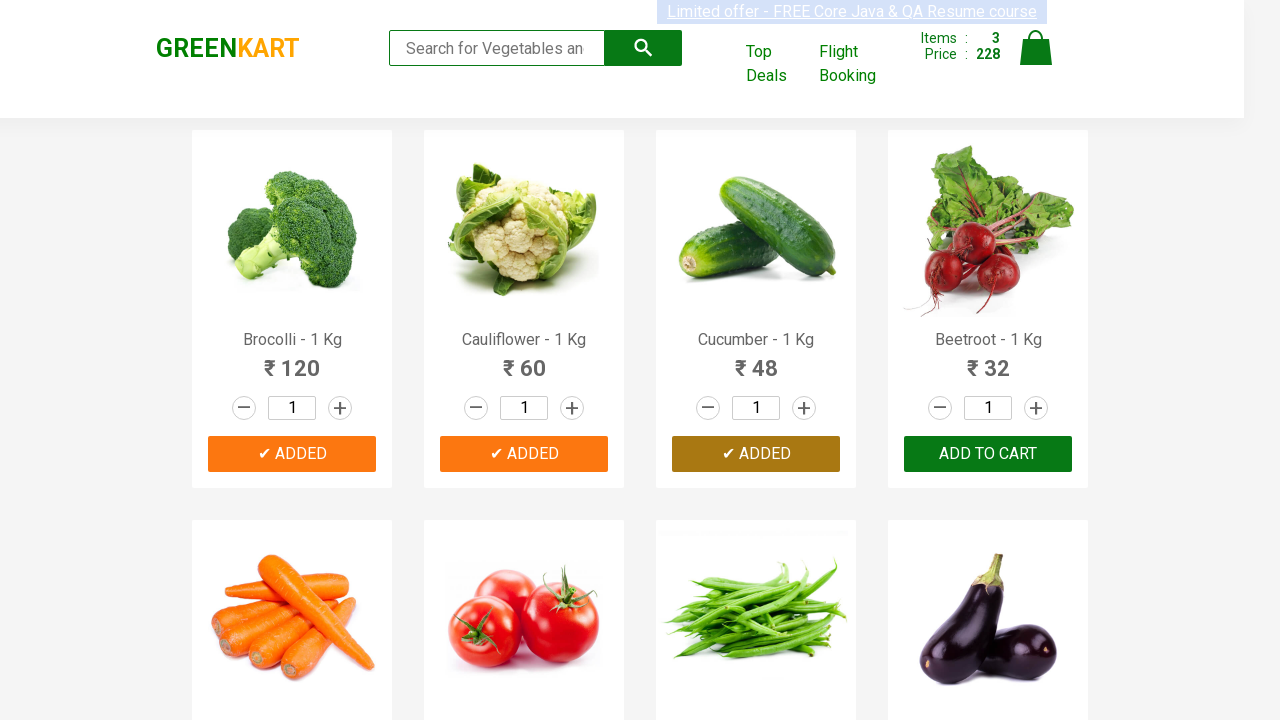

Added 'Beetroot' to cart at (988, 454) on xpath=//div[@class='product-action']/button >> nth=3
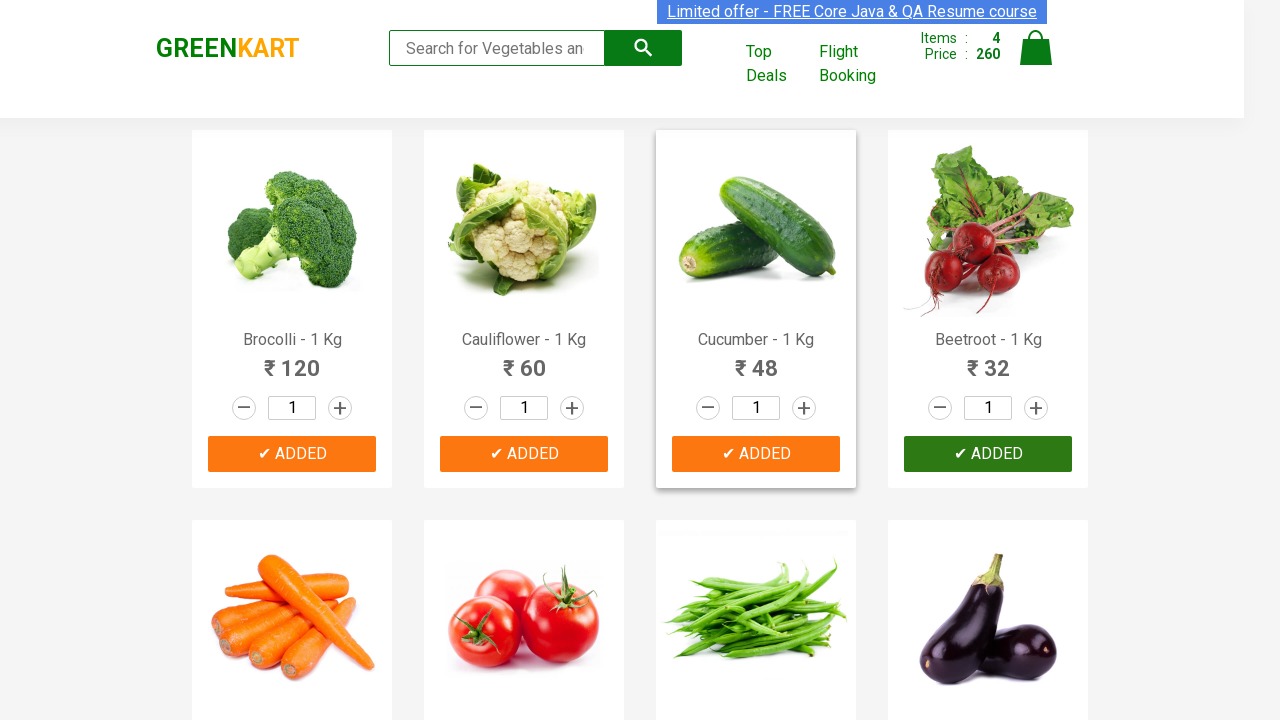

Clicked cart icon to view shopping cart at (1036, 59) on .cart-icon
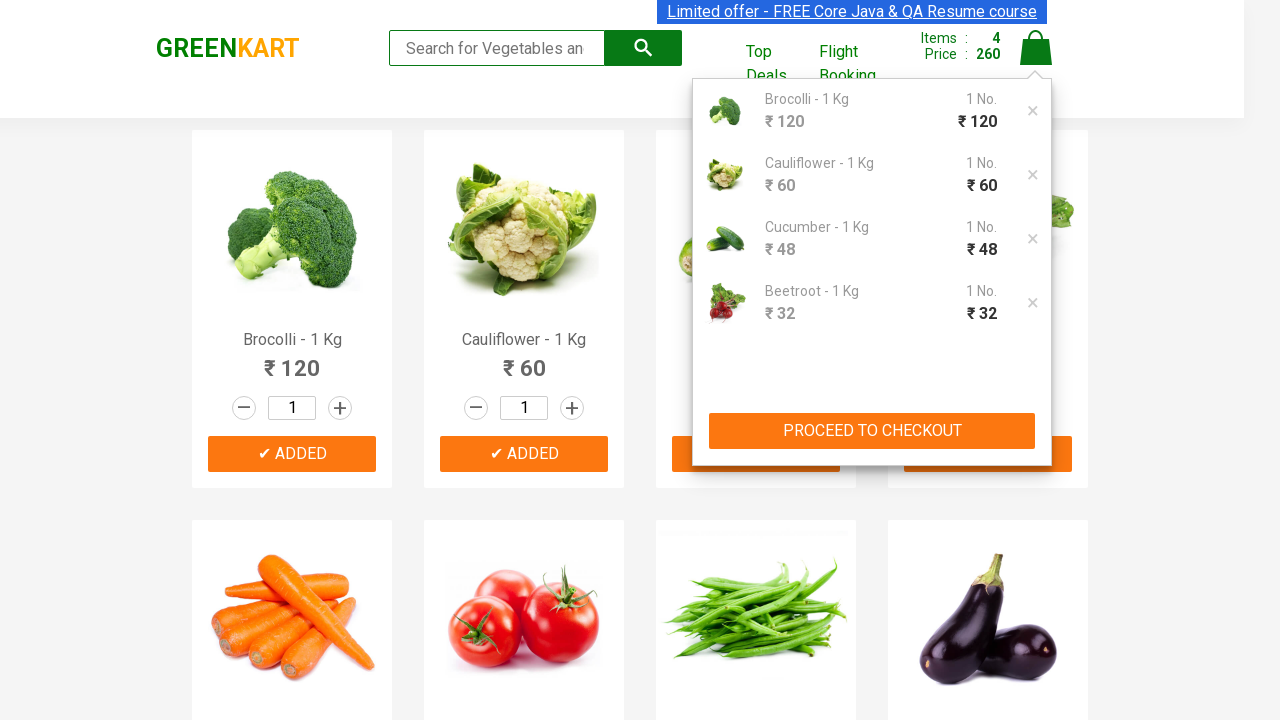

Clicked proceed to checkout button at (872, 431) on xpath=//div[@class='action-block']/button
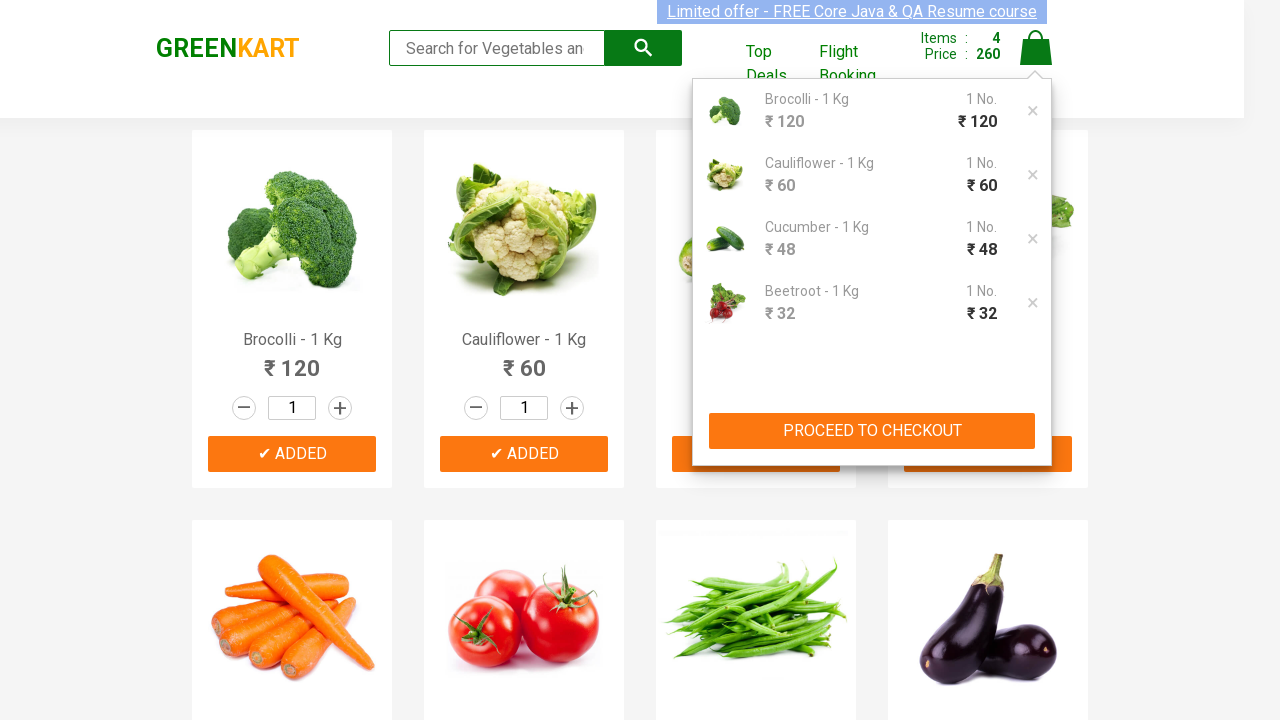

Entered promo code 'rahulshettyacademy' on .promoCode
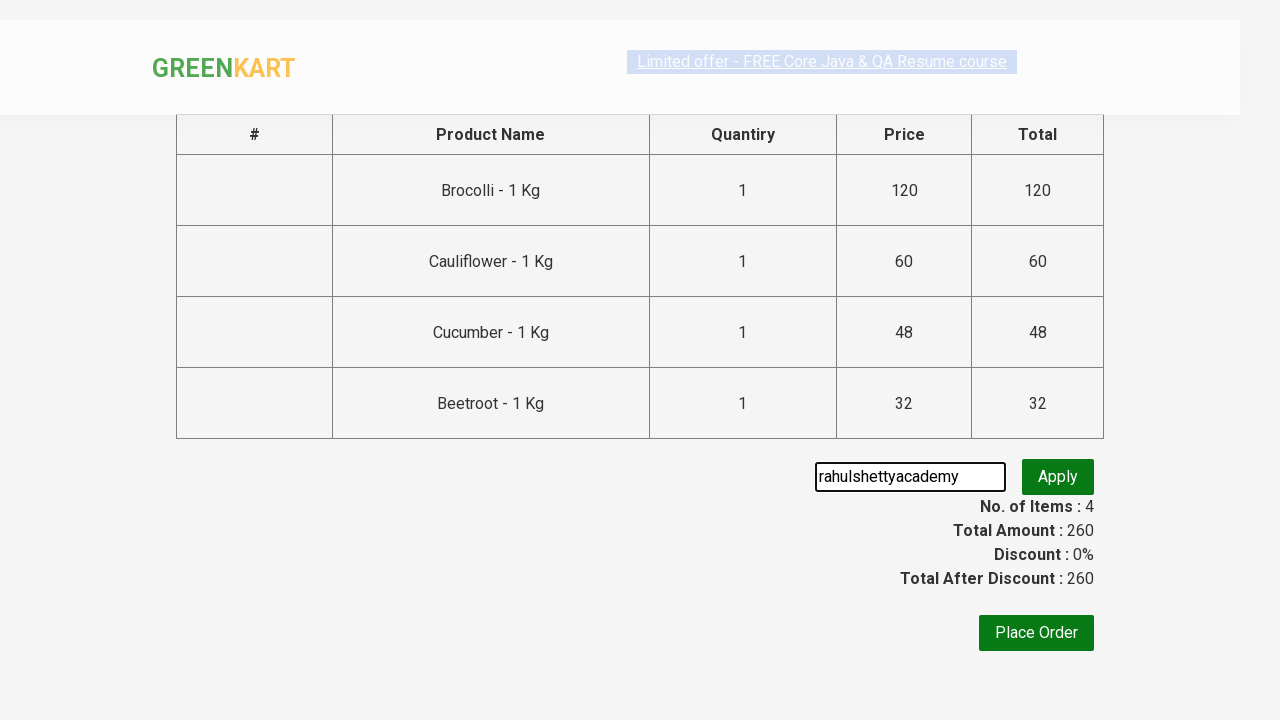

Clicked apply promo code button at (1058, 477) on .promoBtn
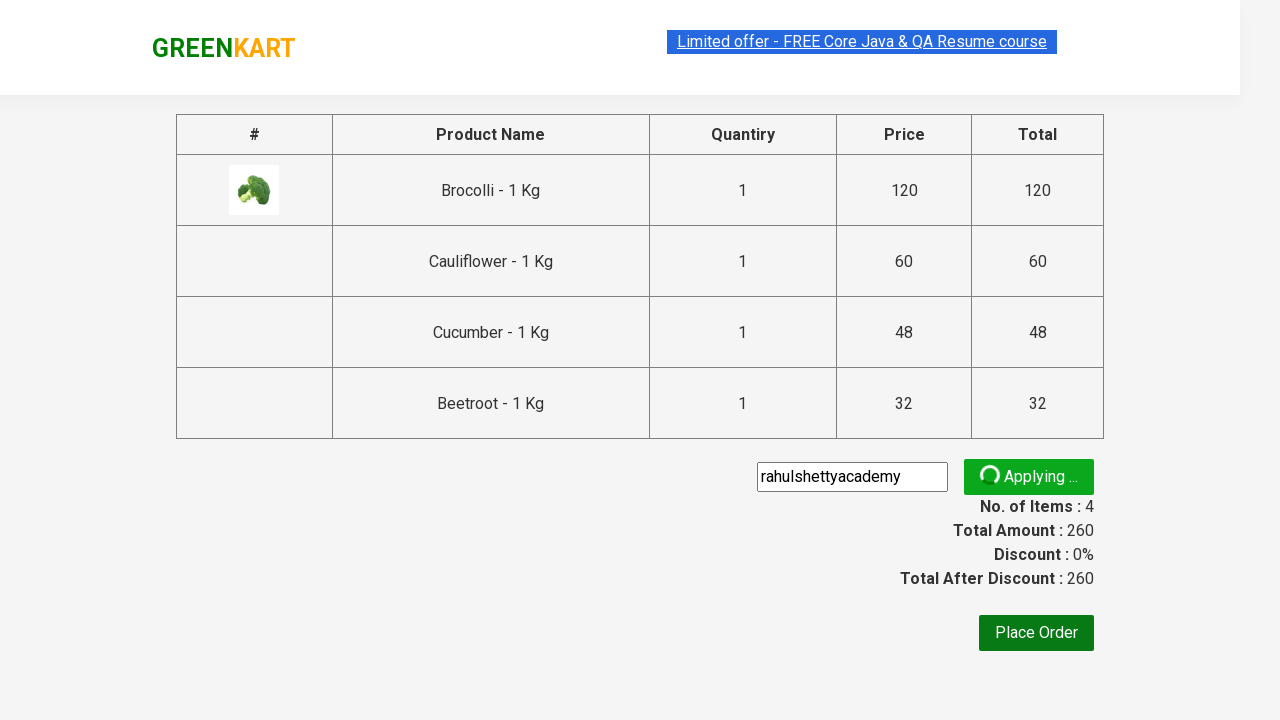

Promo code applied successfully and discount information displayed
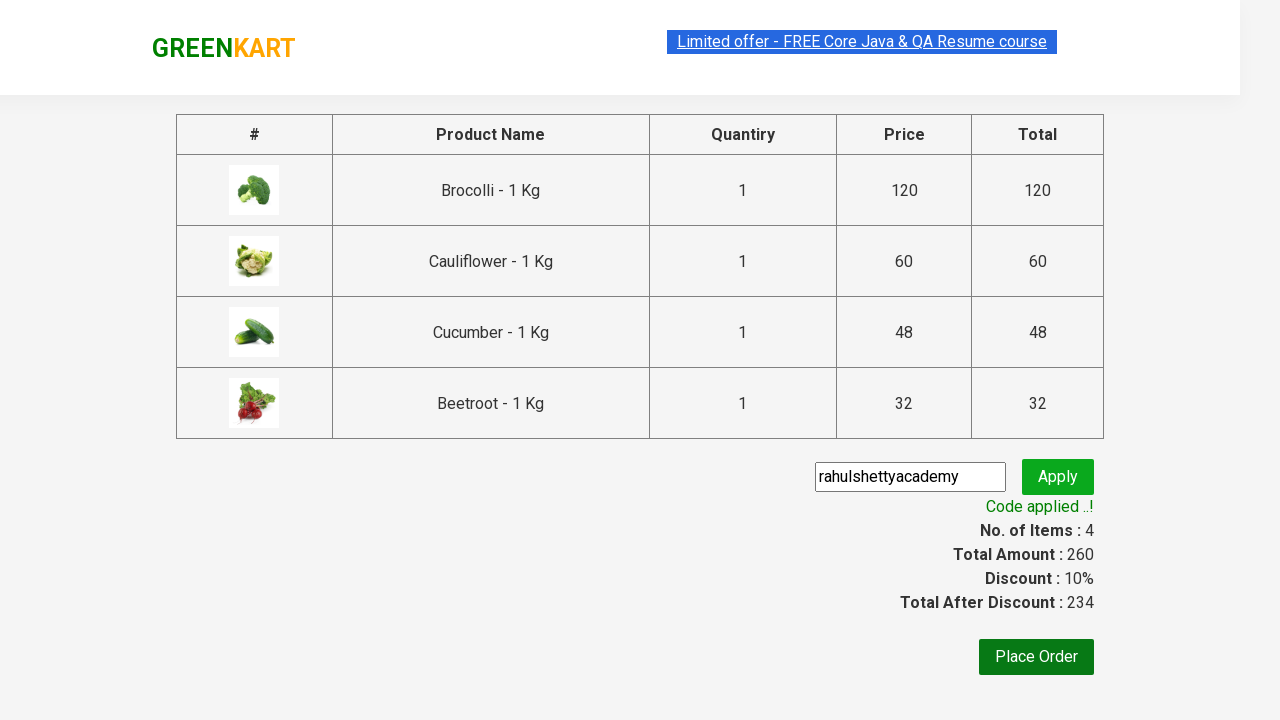

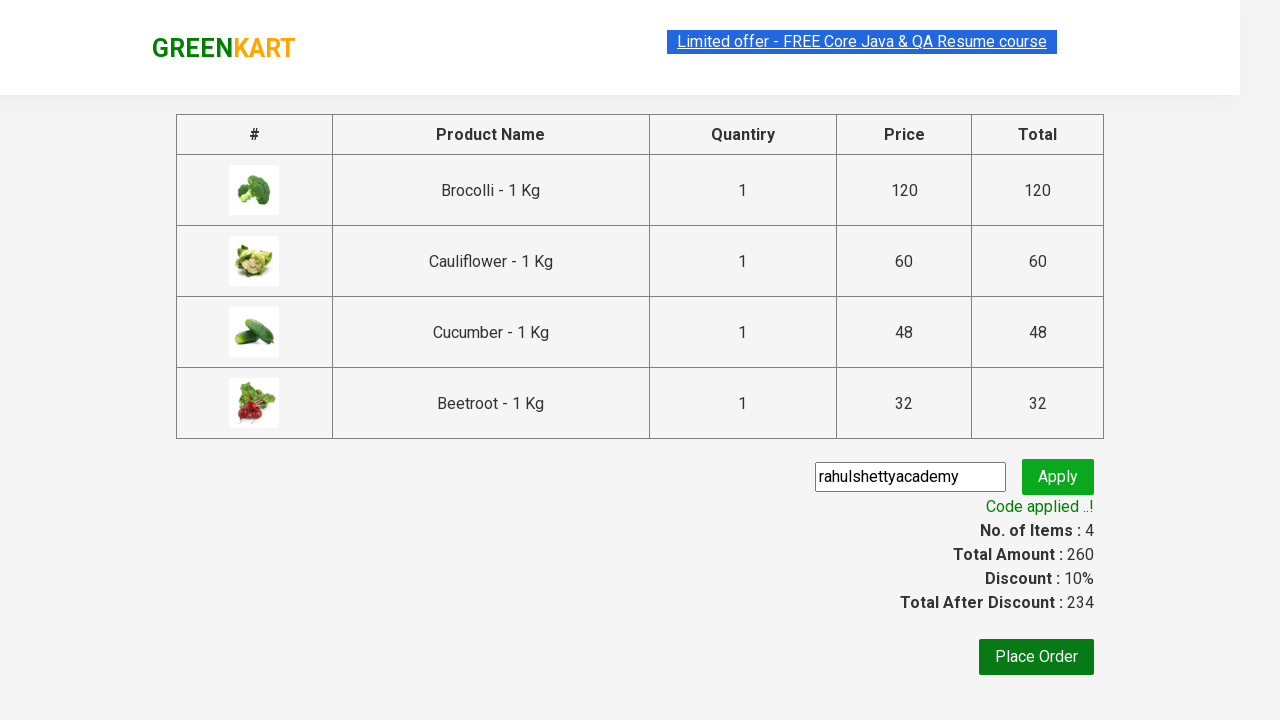